Tests an e-commerce grocery site by searching for products containing "ca", verifying product counts, adding items to cart, and checking the brand logo text

Starting URL: https://rahulshettyacademy.com/seleniumPractise/#/

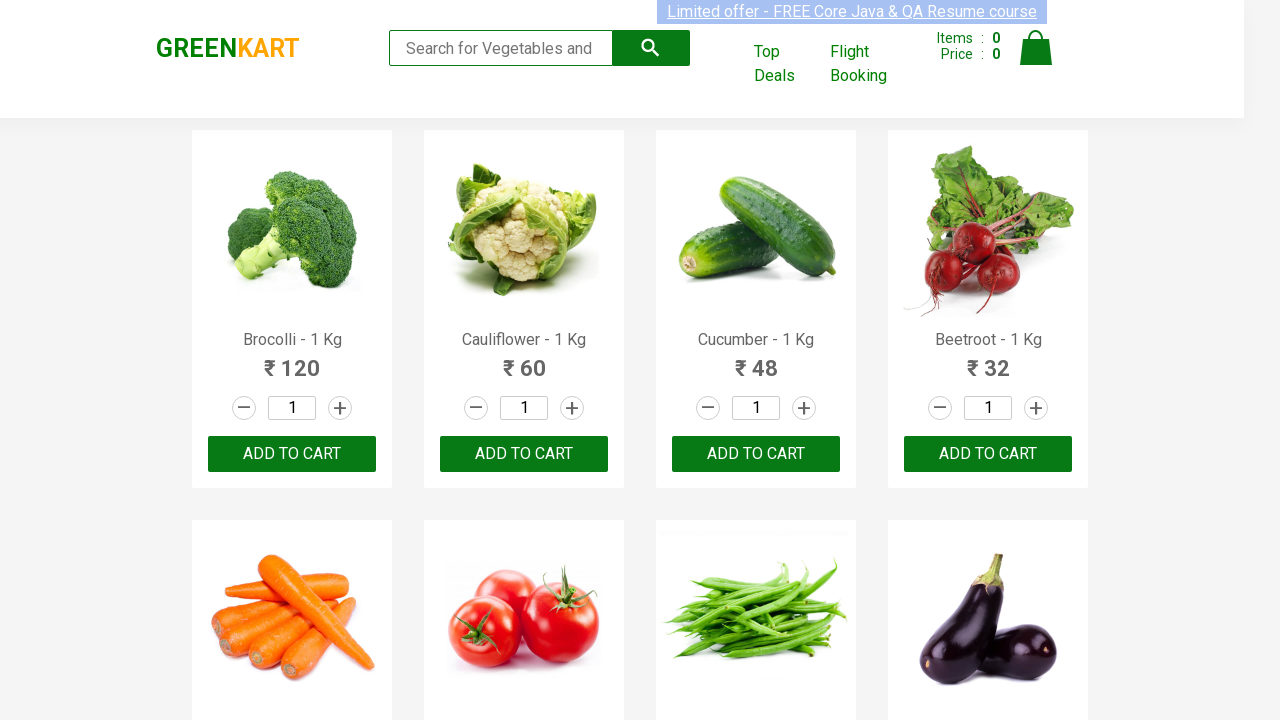

Filled search box with 'ca' to find products containing 'ca' on .search-keyword
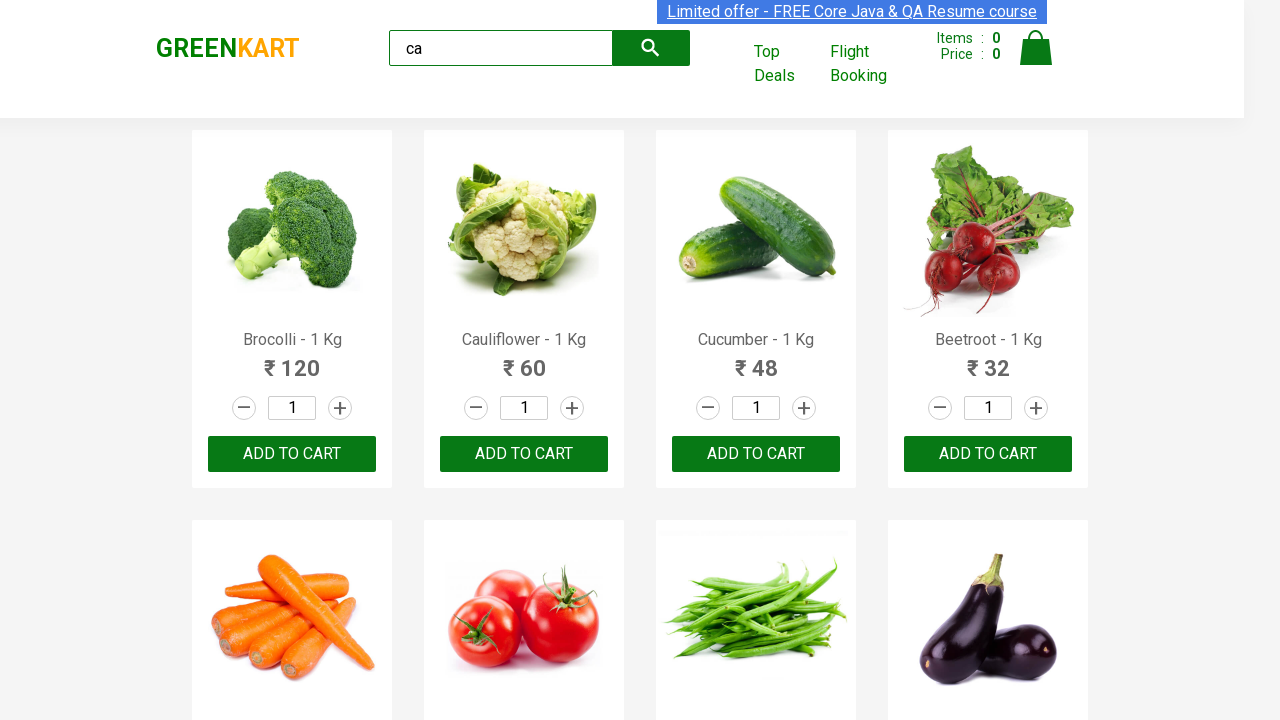

Waited for product elements to load
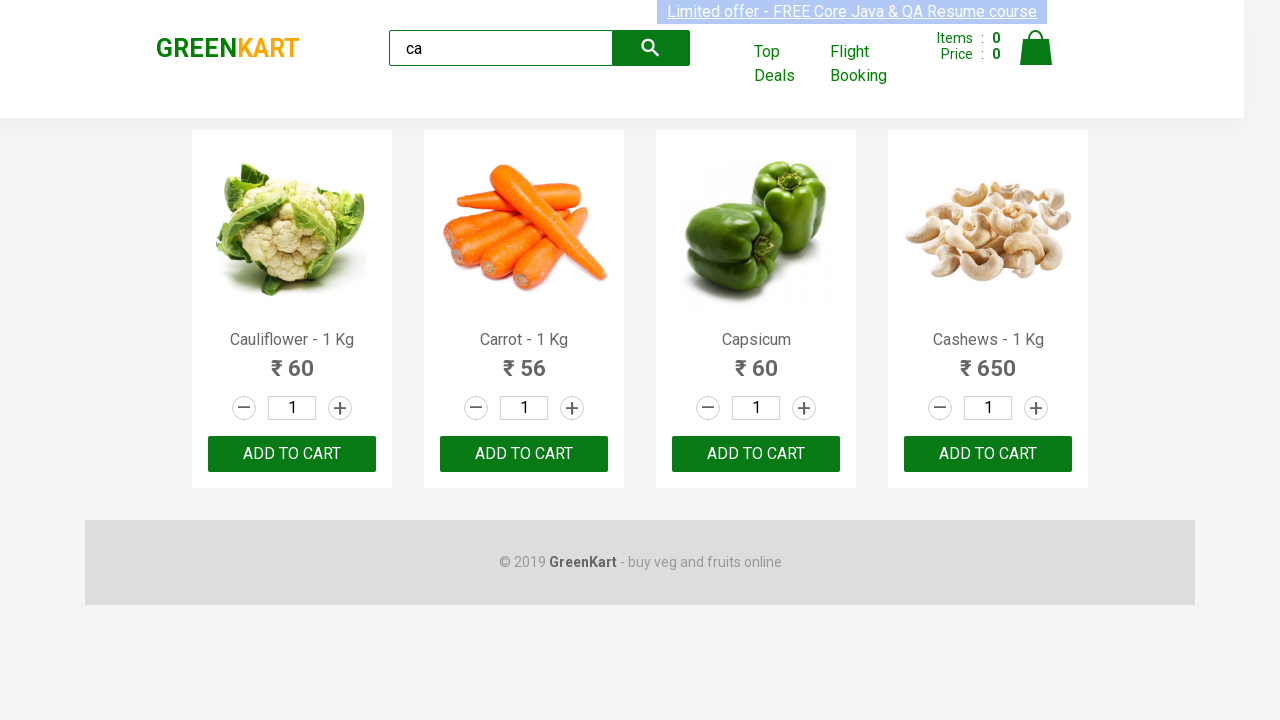

Verified products container is displayed
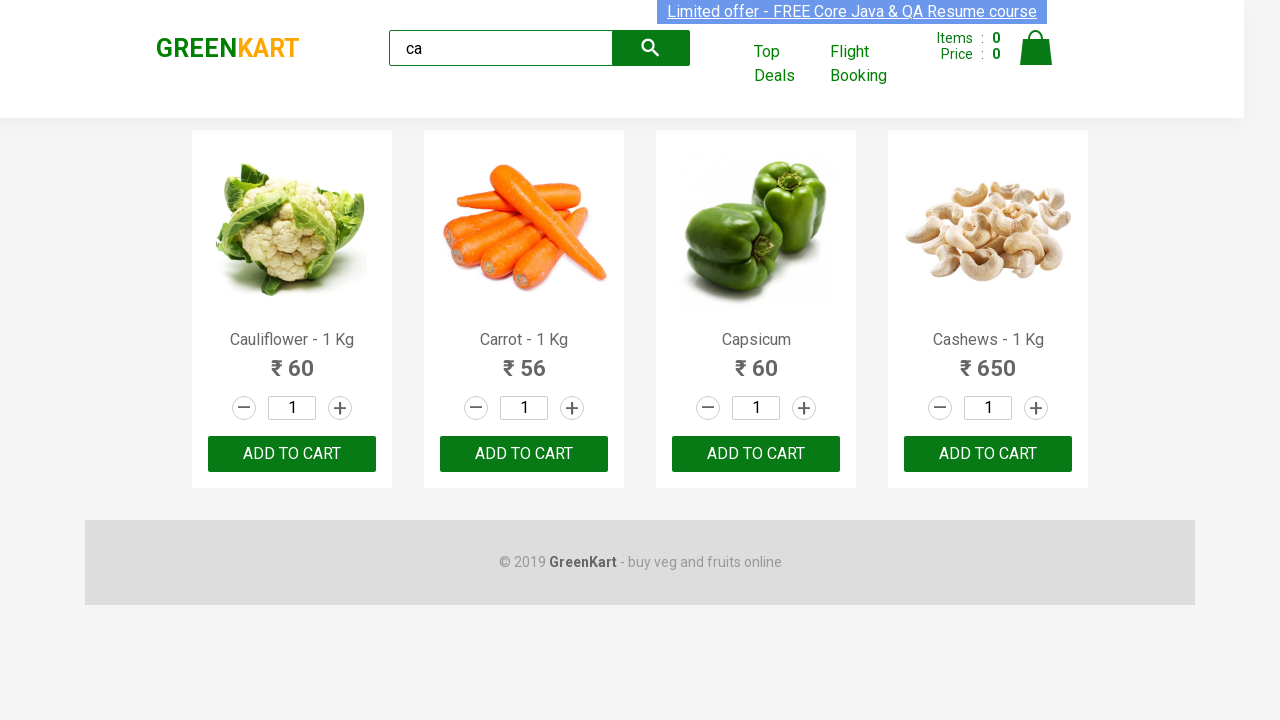

Clicked add to cart button on third product at (756, 454) on :nth-child(3) > .product-action > button
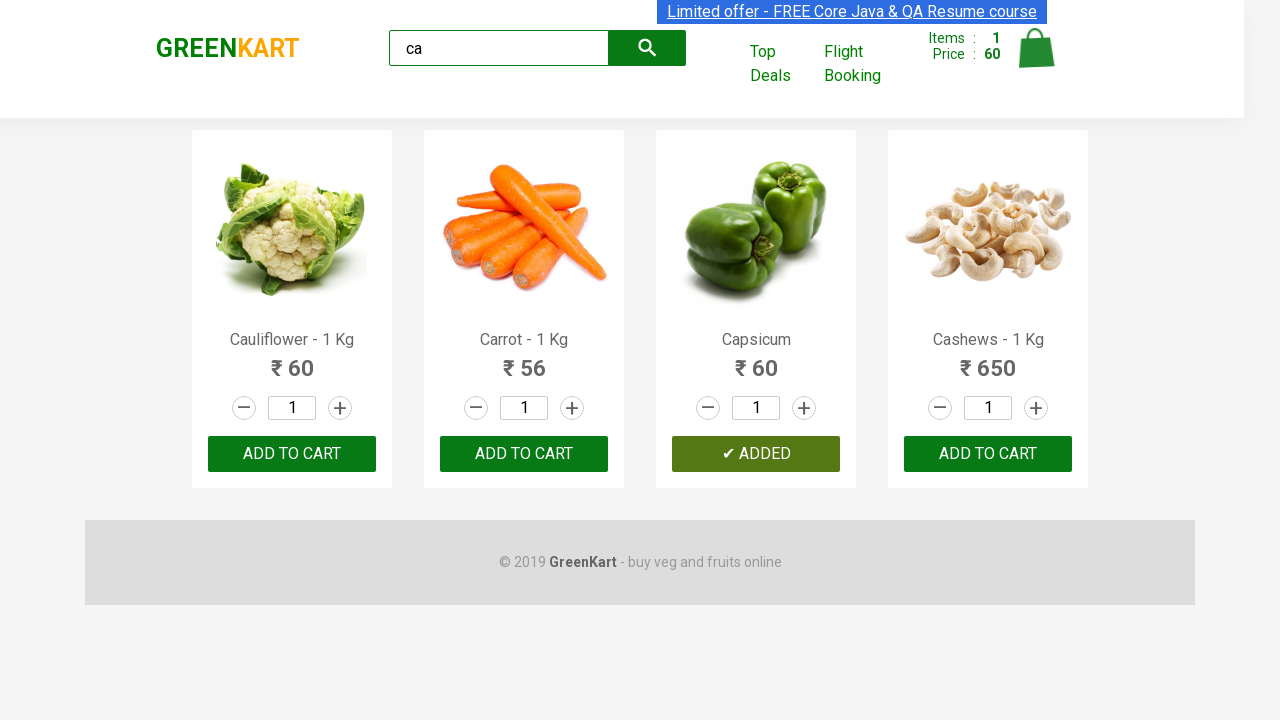

Clicked ADD TO CART button on the third product (index 2) at (756, 454) on .products .product >> nth=2 >> button:has-text('ADD TO CART')
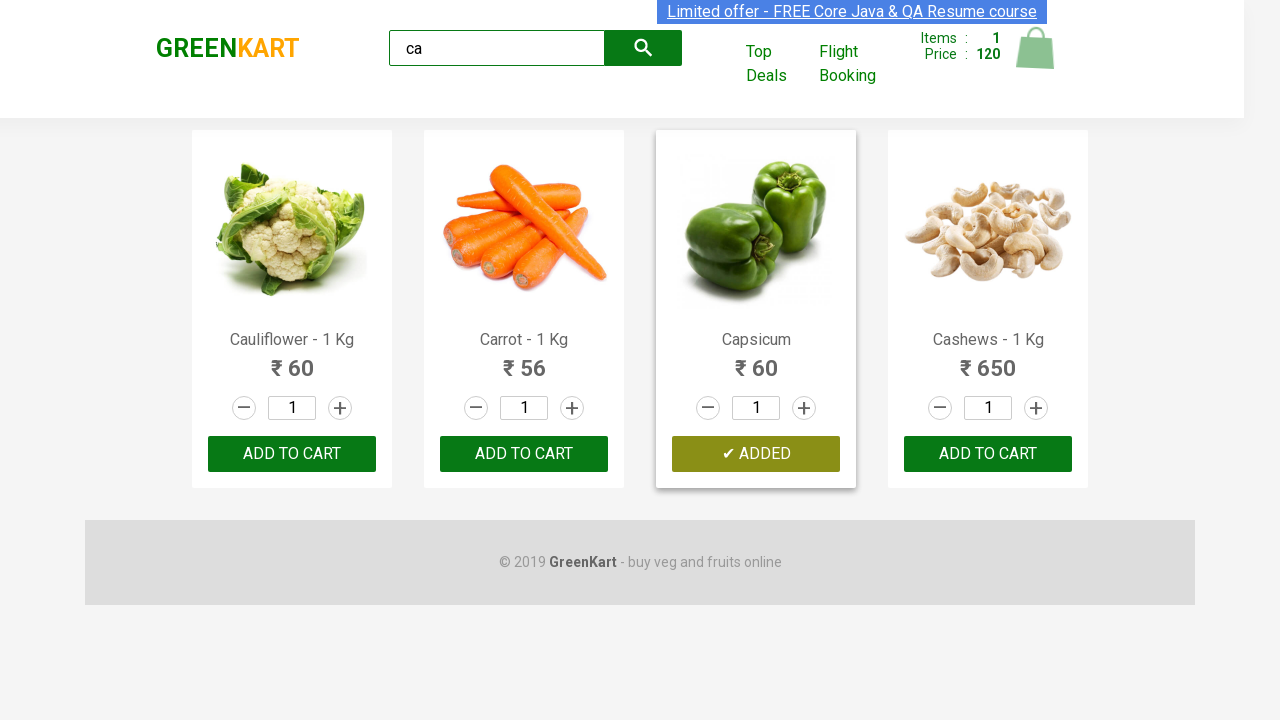

Retrieved all product elements from the products list
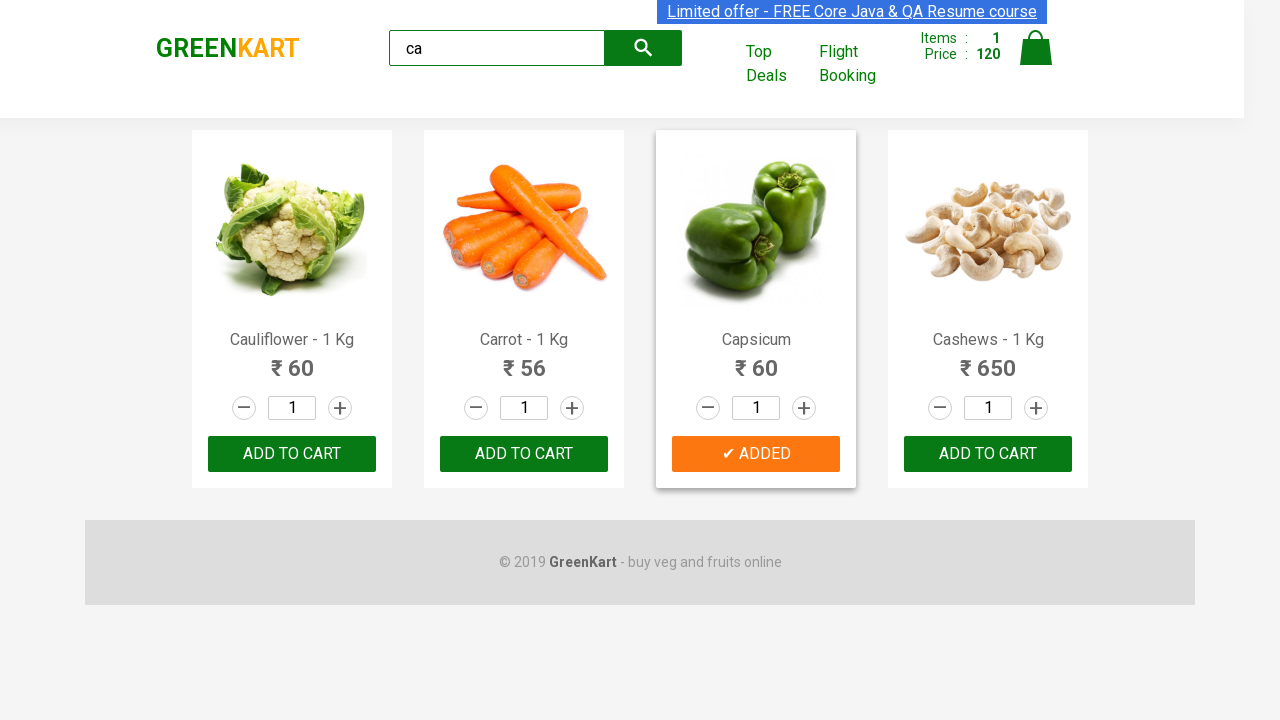

Retrieved product name: Cauliflower - 1 Kg
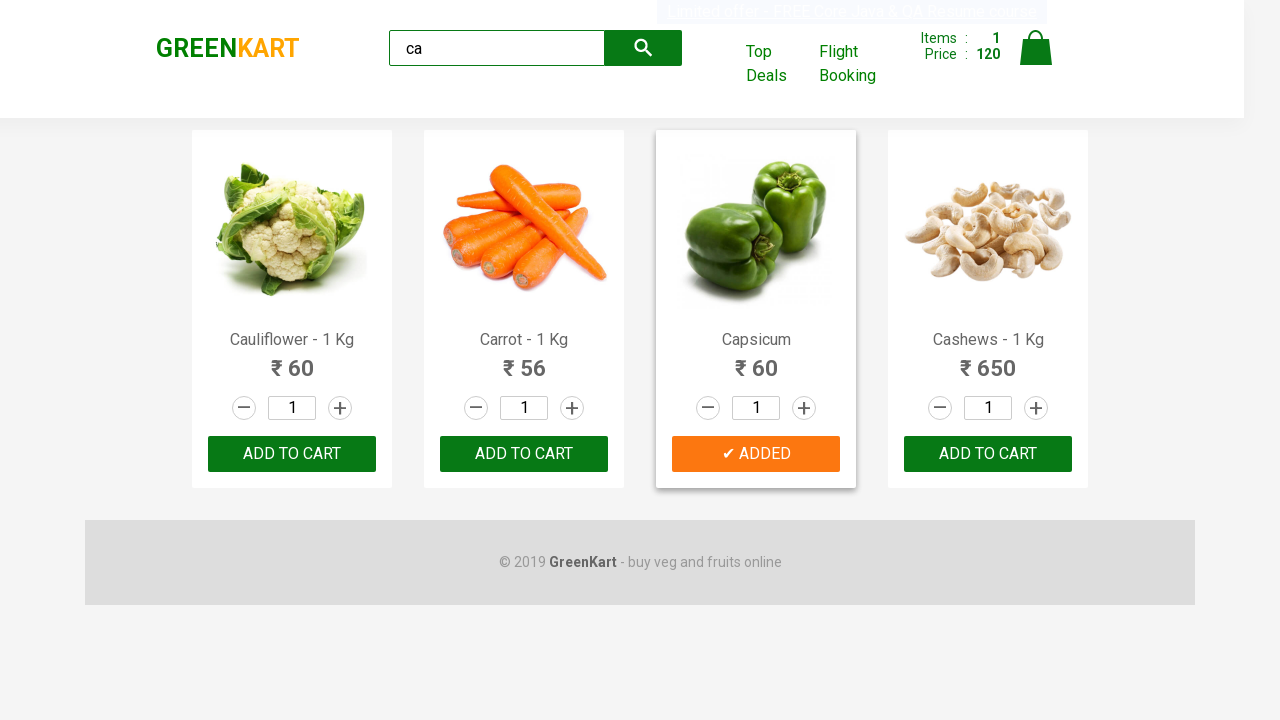

Retrieved product name: Carrot - 1 Kg
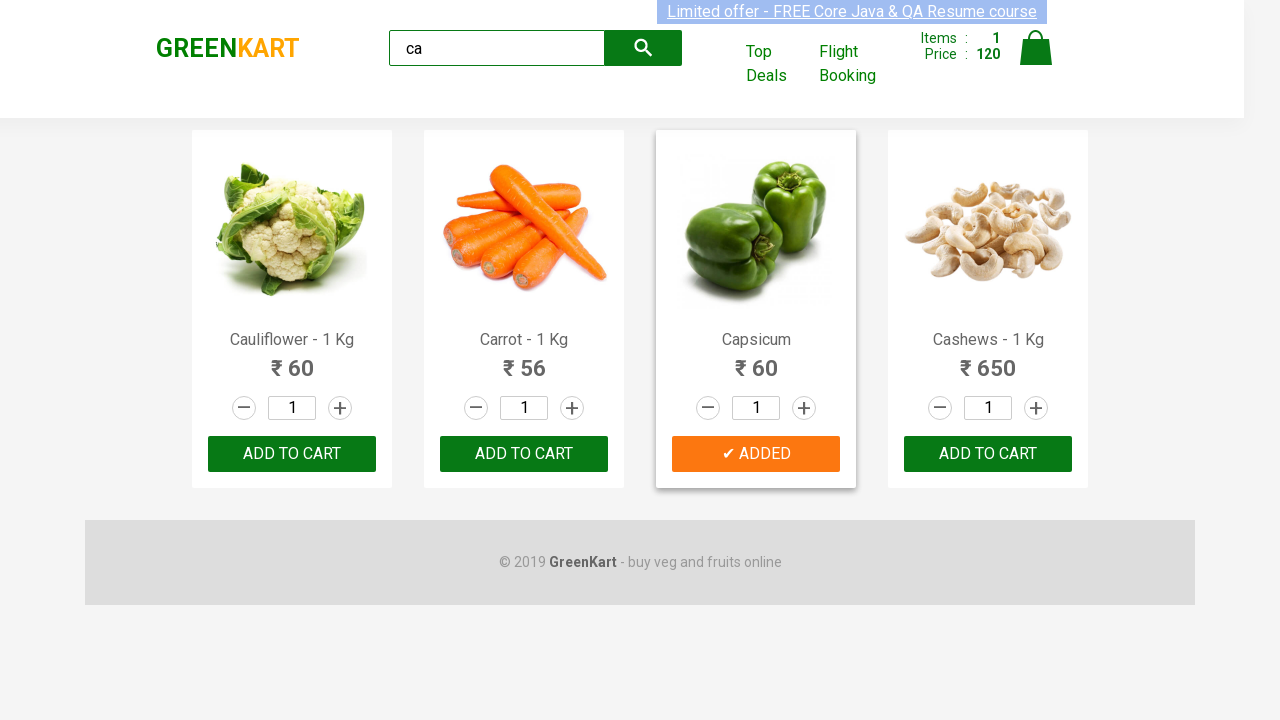

Retrieved product name: Capsicum
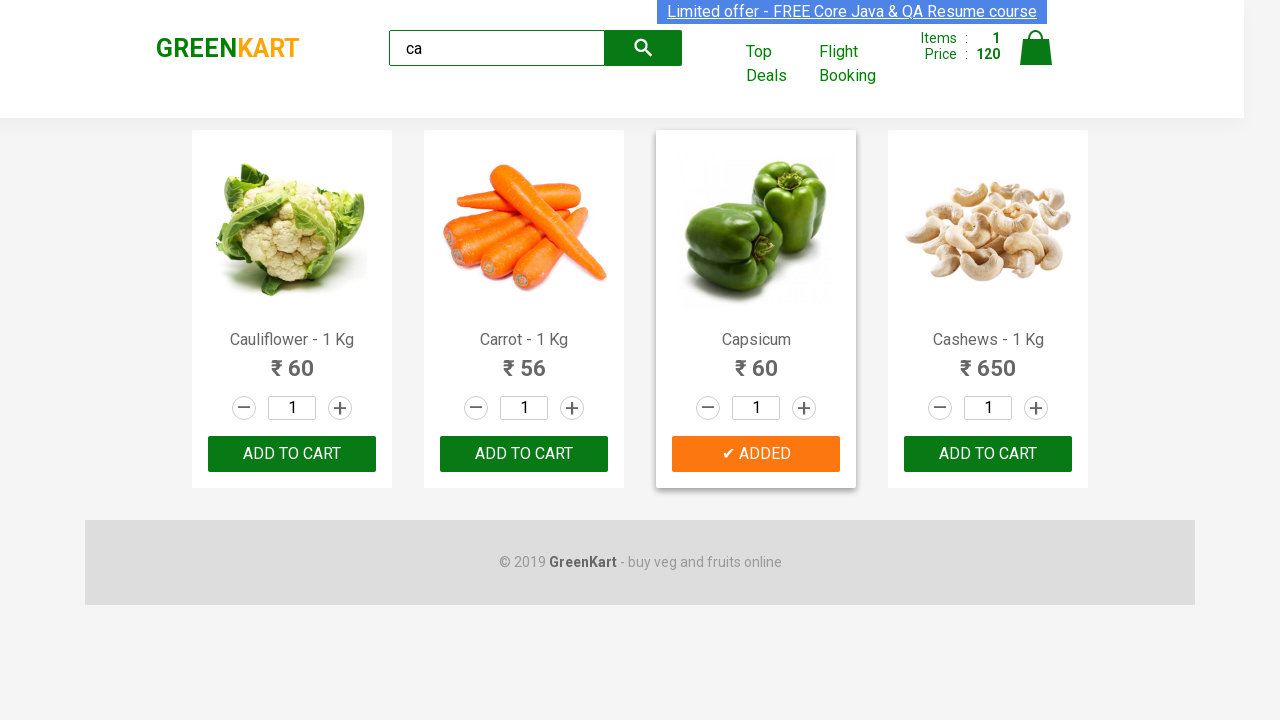

Retrieved product name: Cashews - 1 Kg
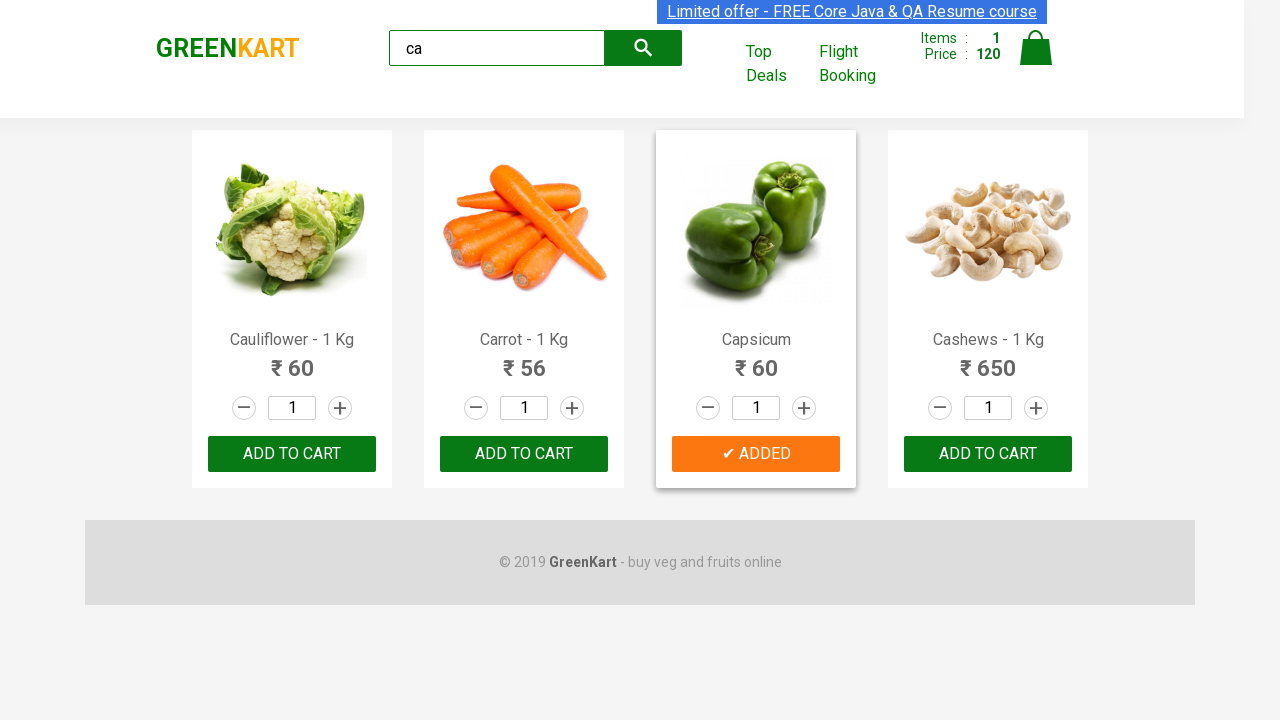

Found and clicked add to cart button for Cashews product at (988, 454) on .products .product >> nth=3 >> button
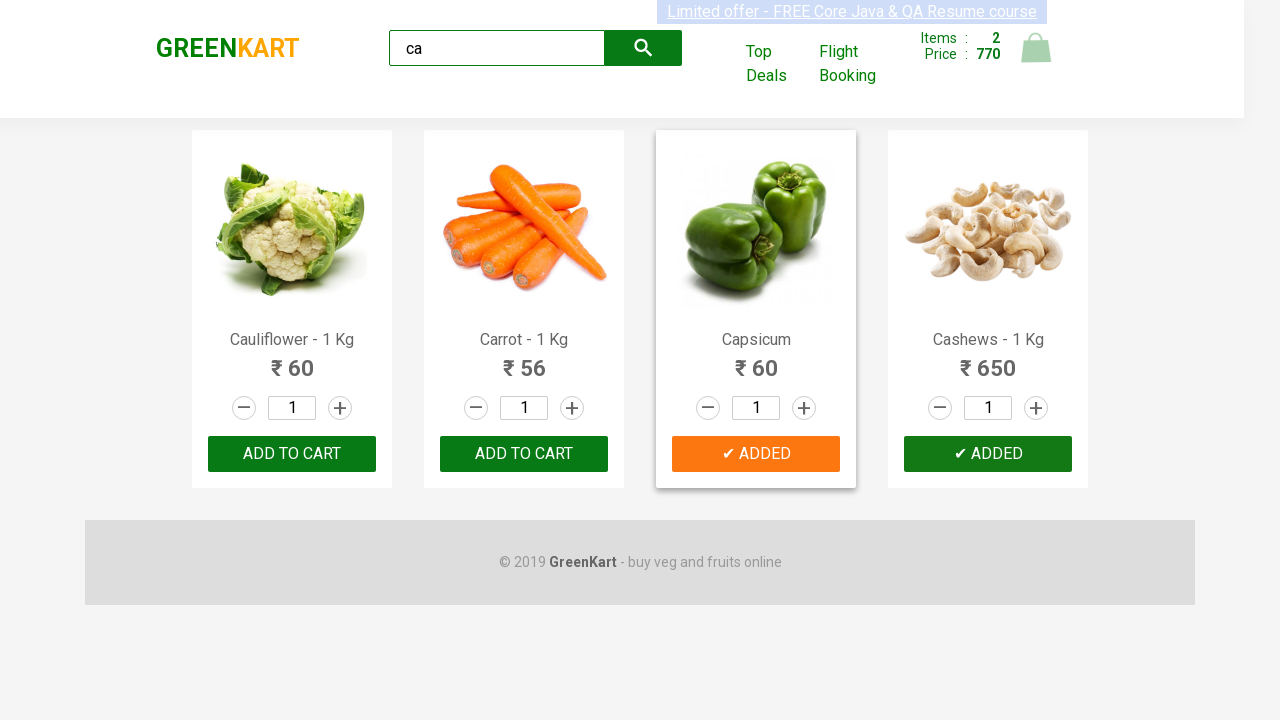

Located brand logo element
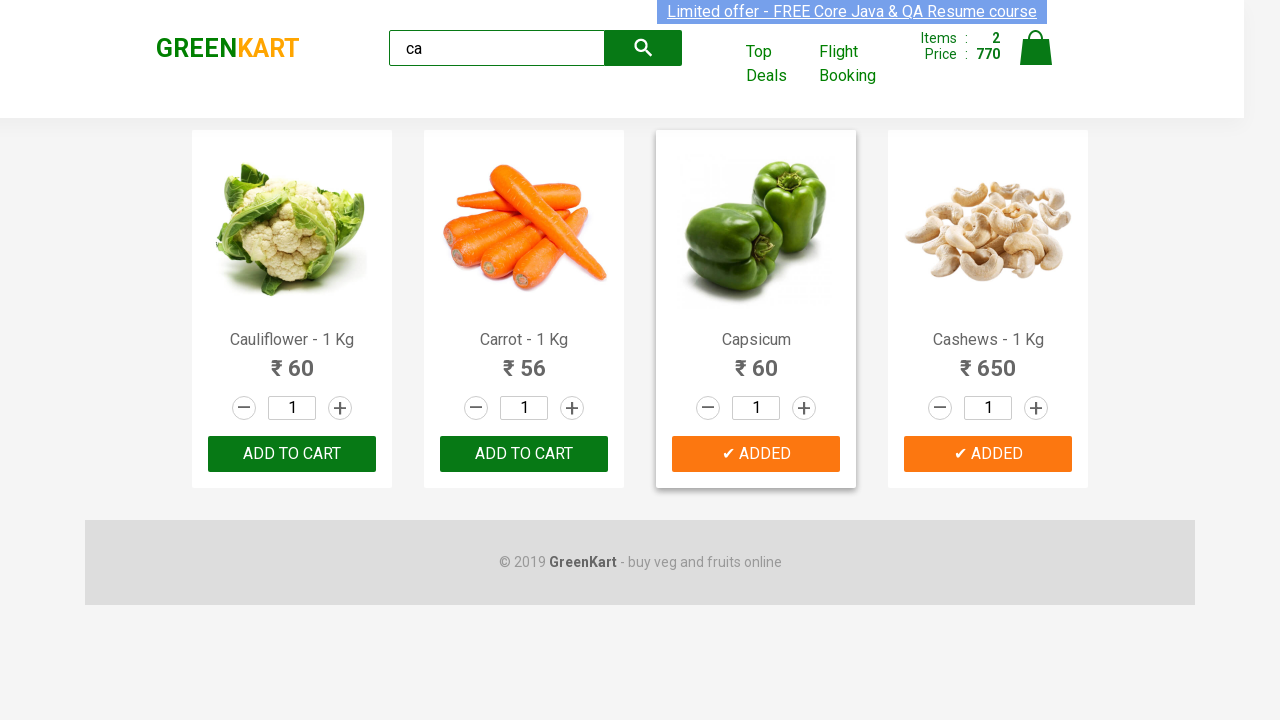

Verified brand logo text is 'GREENKART'
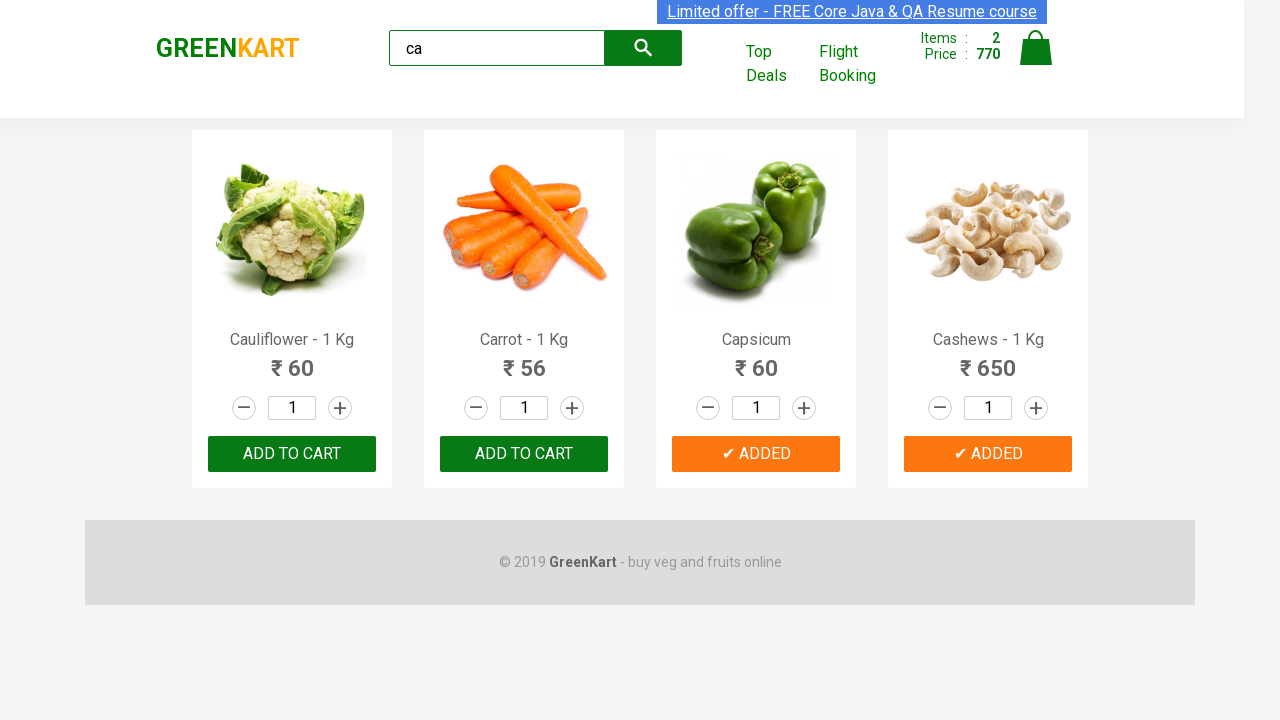

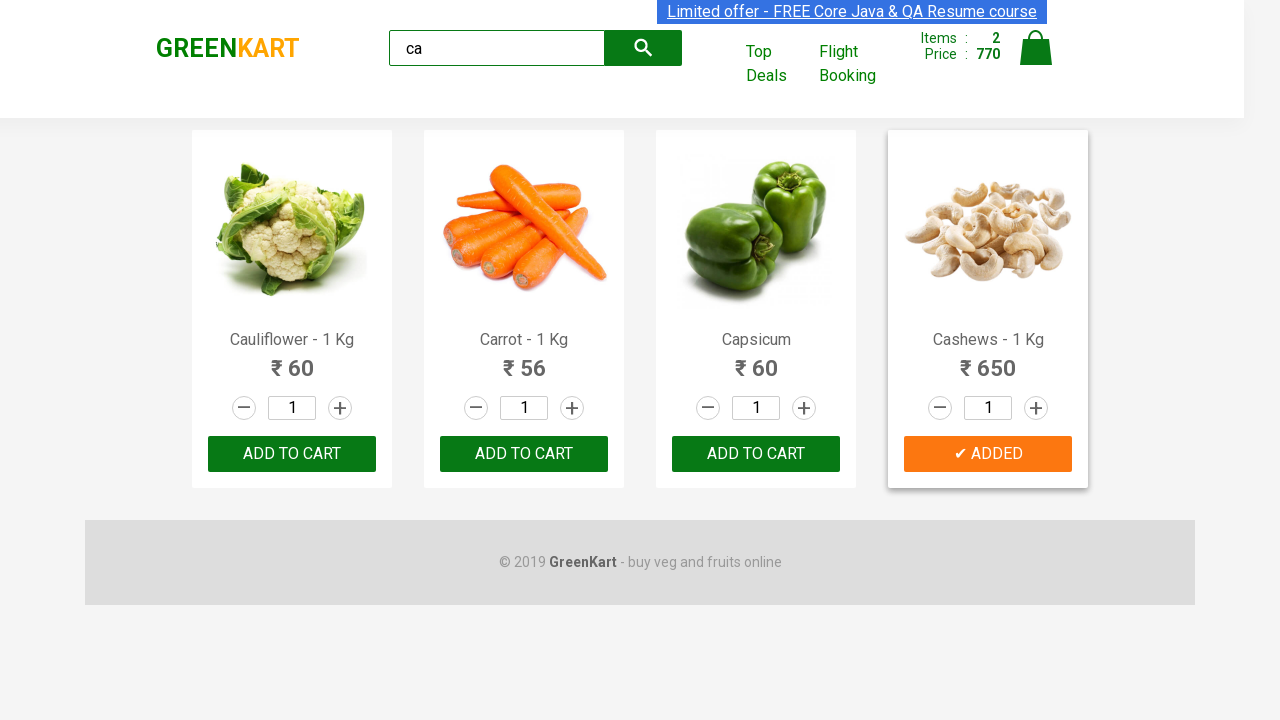